Tests different types of JavaScript alerts (simple alert, confirm dialog, and prompt dialog) by triggering them and interacting with each type

Starting URL: http://demo.automationtesting.in/Alerts.html

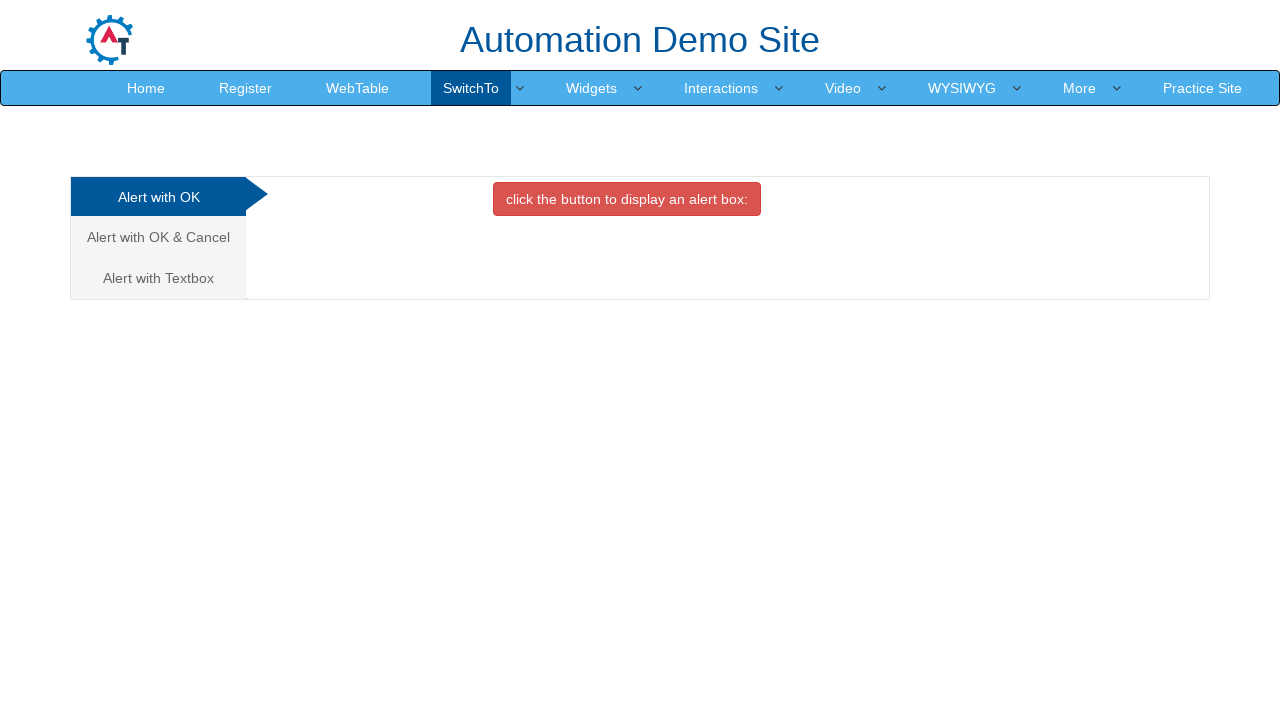

Clicked button to trigger simple alert at (627, 199) on xpath=//button[@onclick='alertbox()']
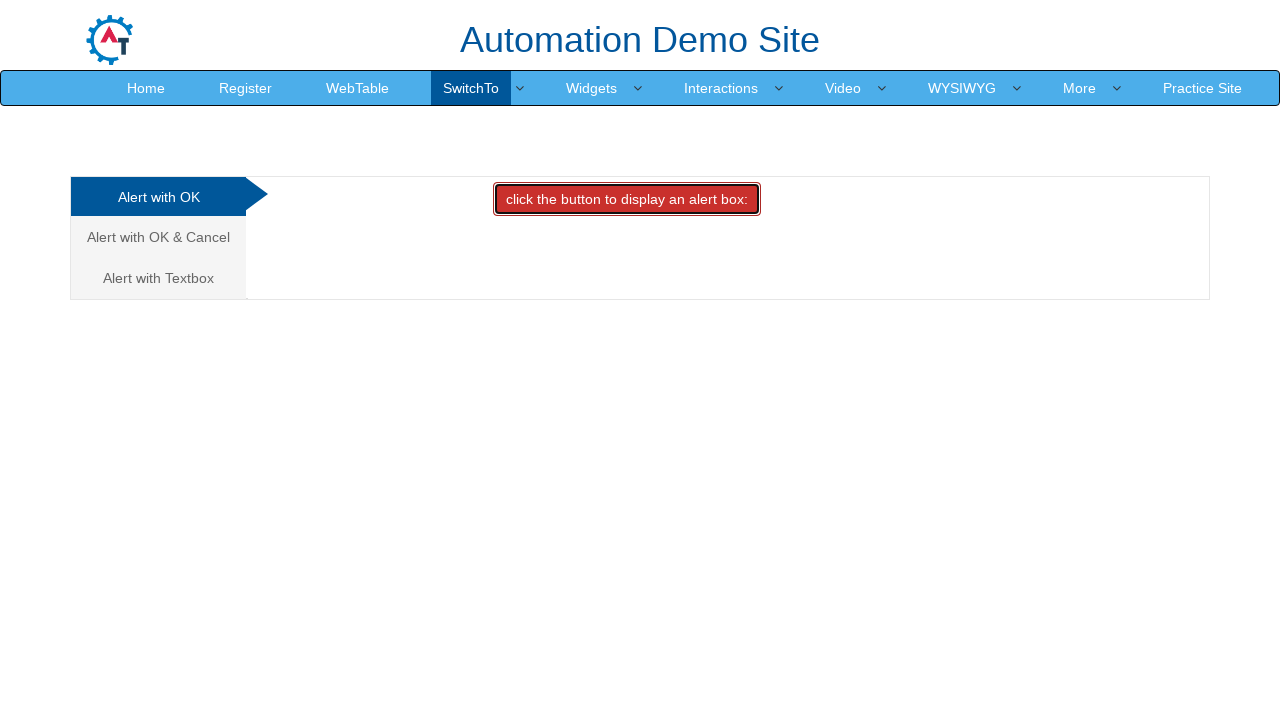

Accepted simple alert dialog
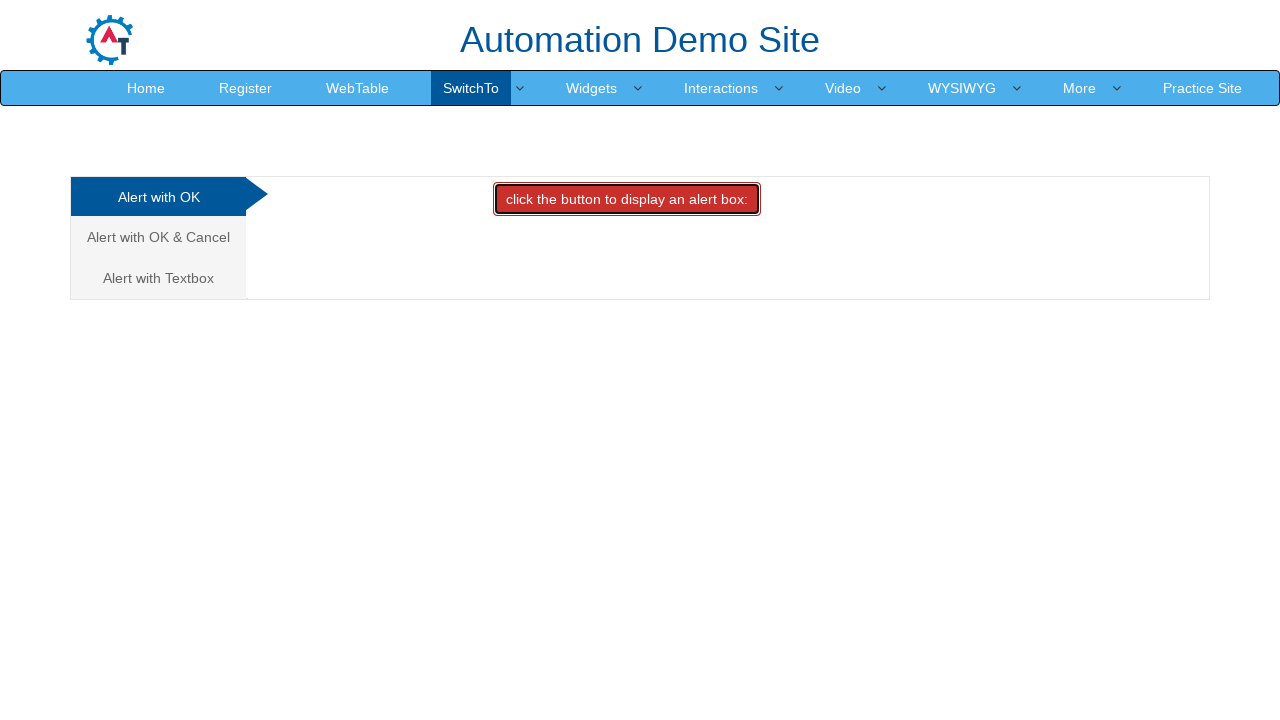

Navigated to confirm alert section at (158, 237) on (//a[@class='analystic'])[2]
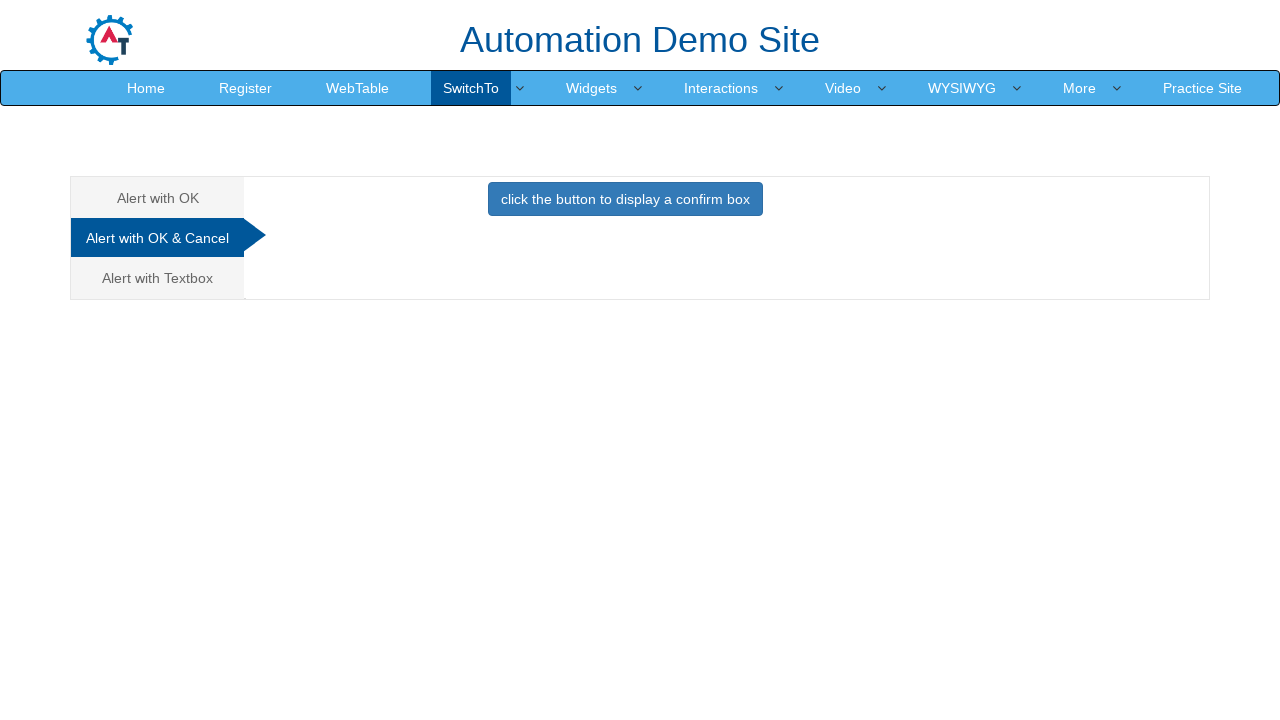

Clicked button to trigger confirm dialog at (625, 199) on xpath=//button[@onclick='confirmbox()']
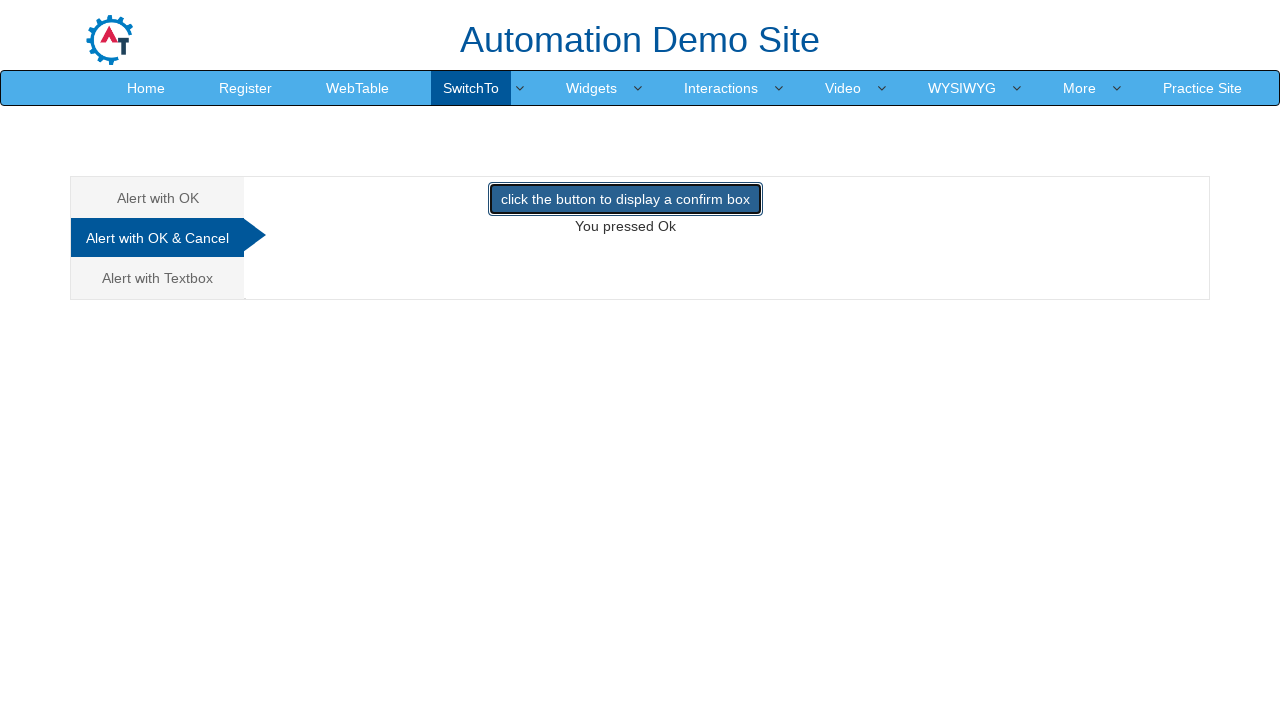

Dismissed confirm dialog
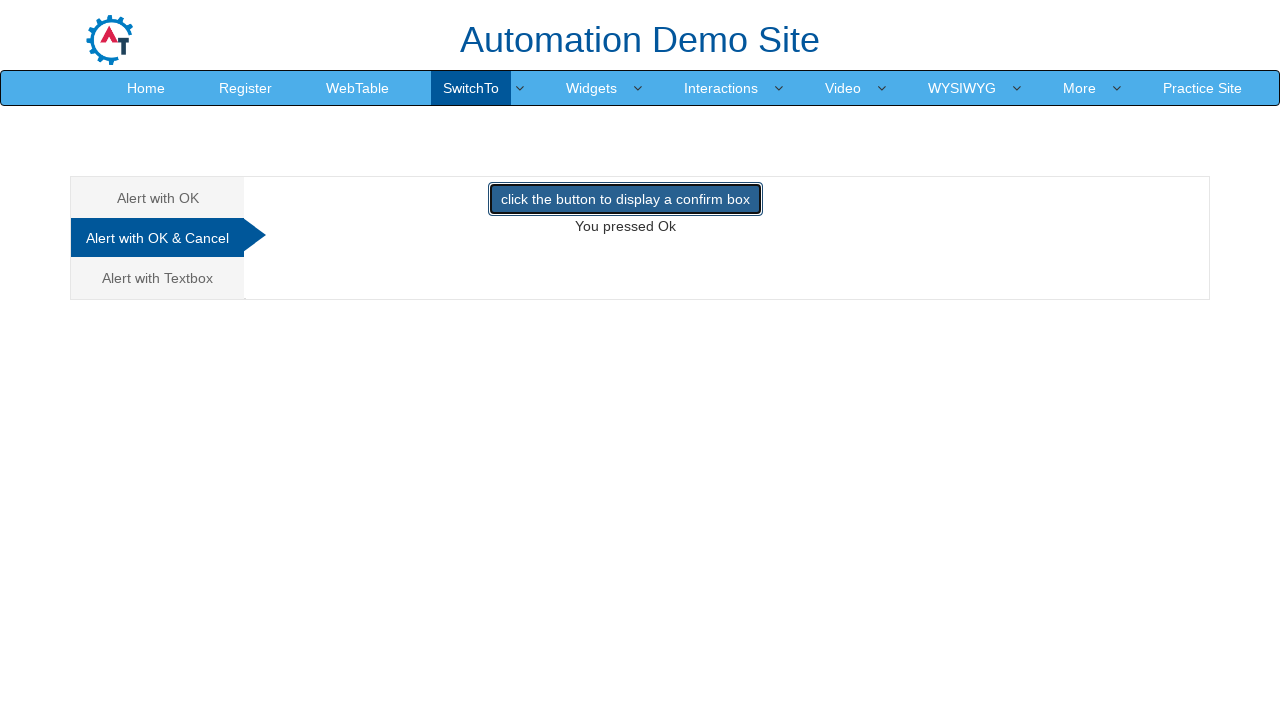

Retrieved confirm result text: You pressed Ok
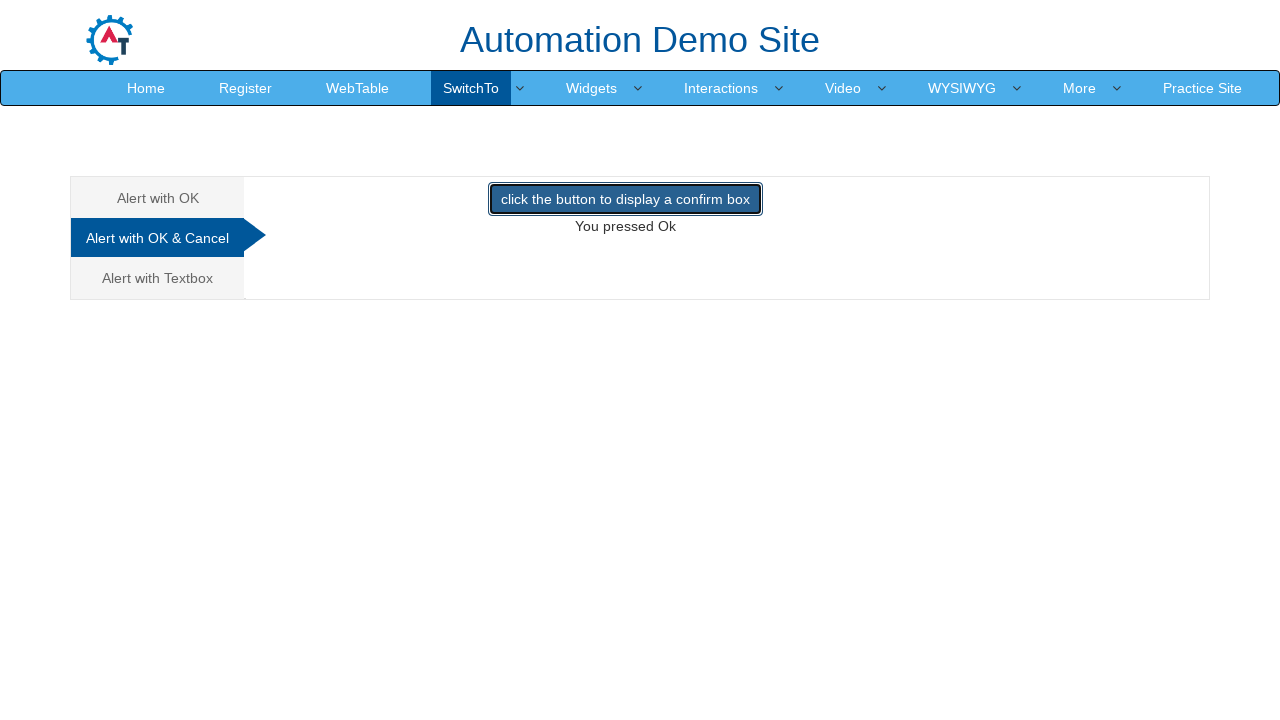

Navigated to prompt alert section at (158, 278) on (//a[@class='analystic'])[3]
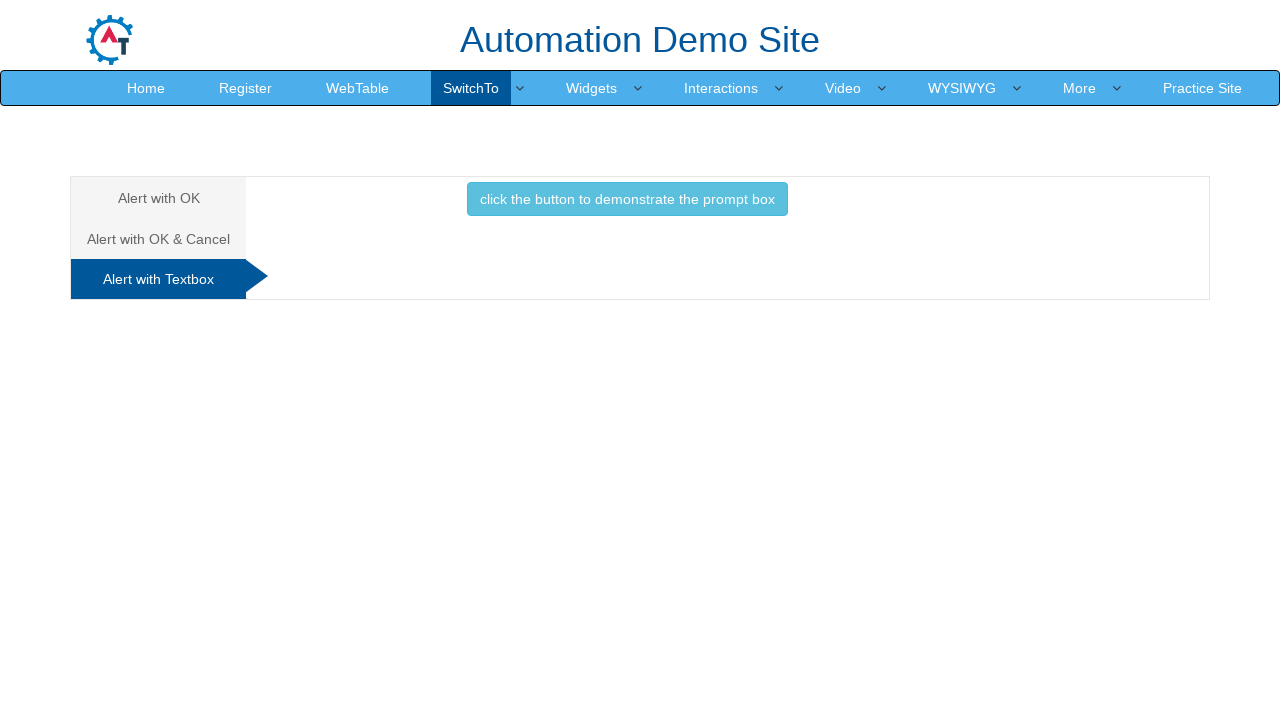

Clicked button to trigger prompt dialog at (627, 199) on xpath=//button[@onclick='promptbox()']
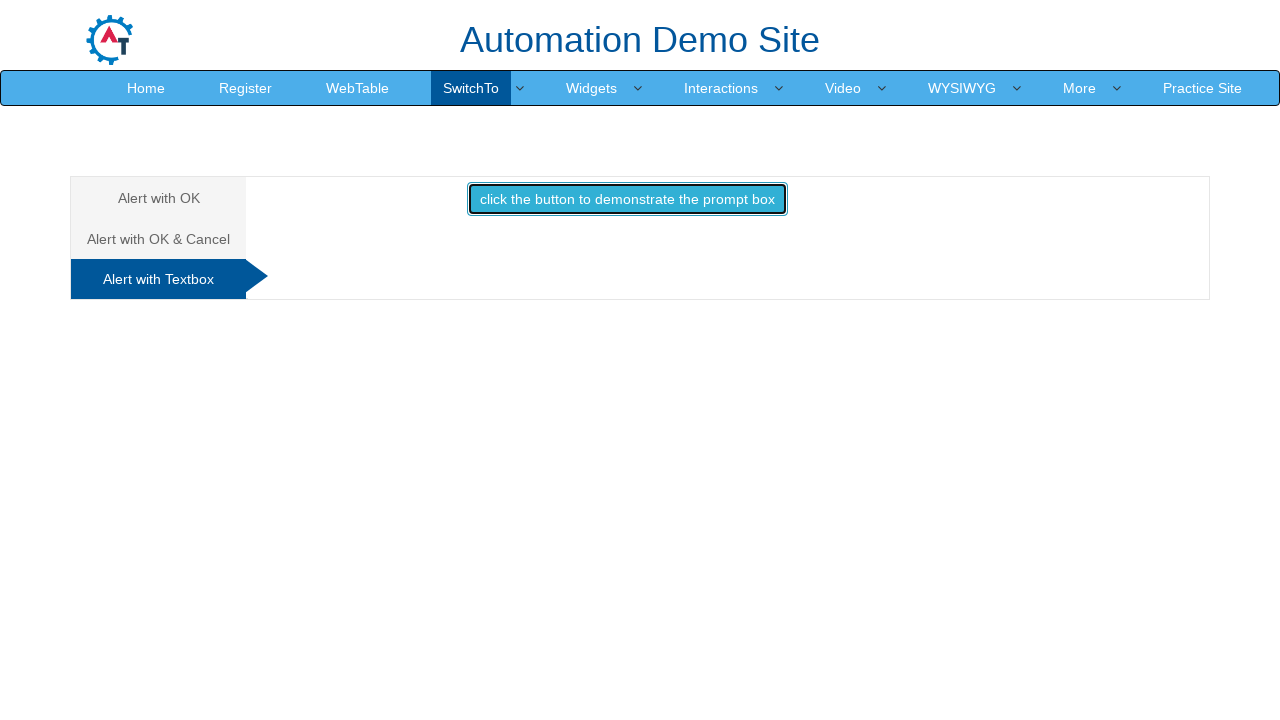

Handled prompt dialog by entering 'Java' and accepting
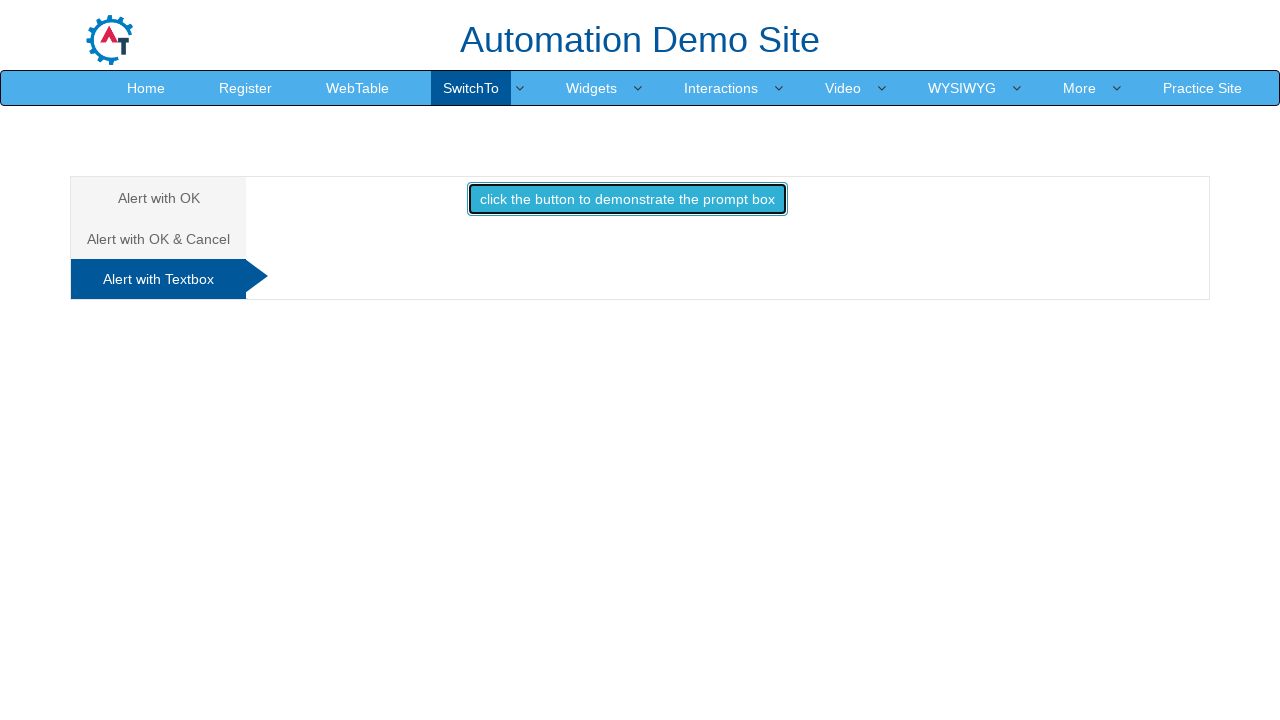

Retrieved prompt result text: 
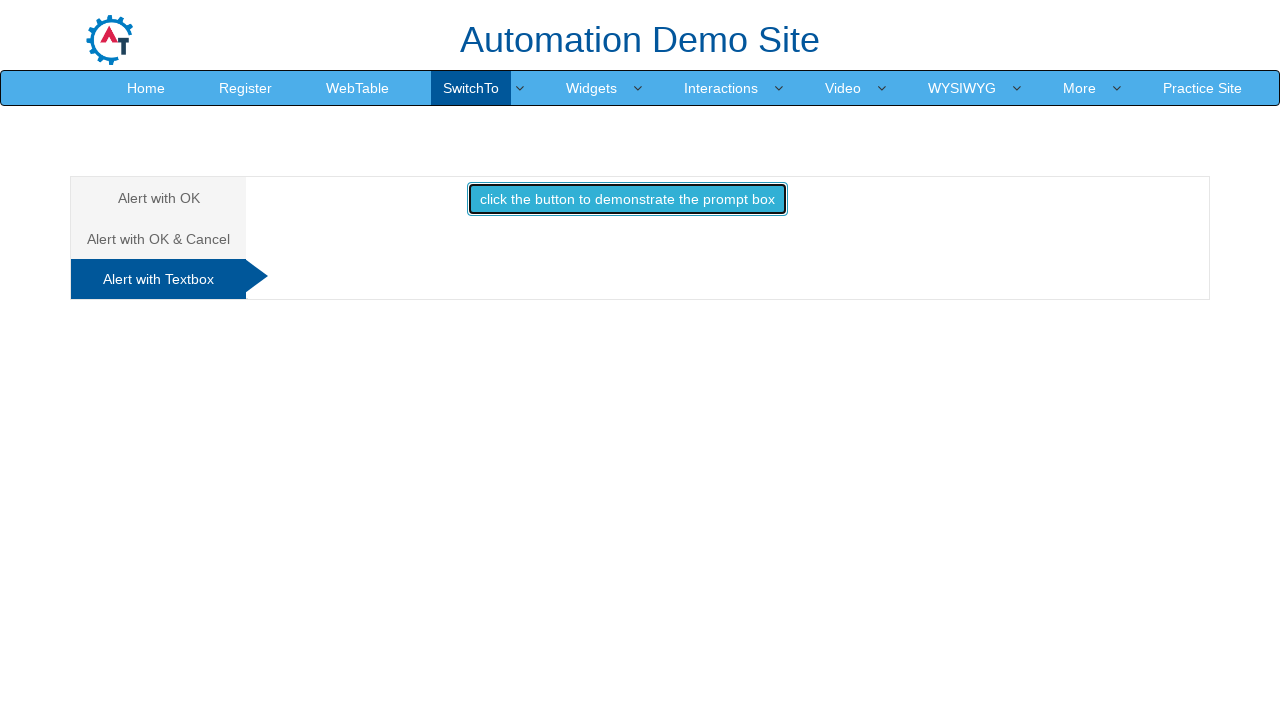

Verified that prompt result contains entered name 'java': False
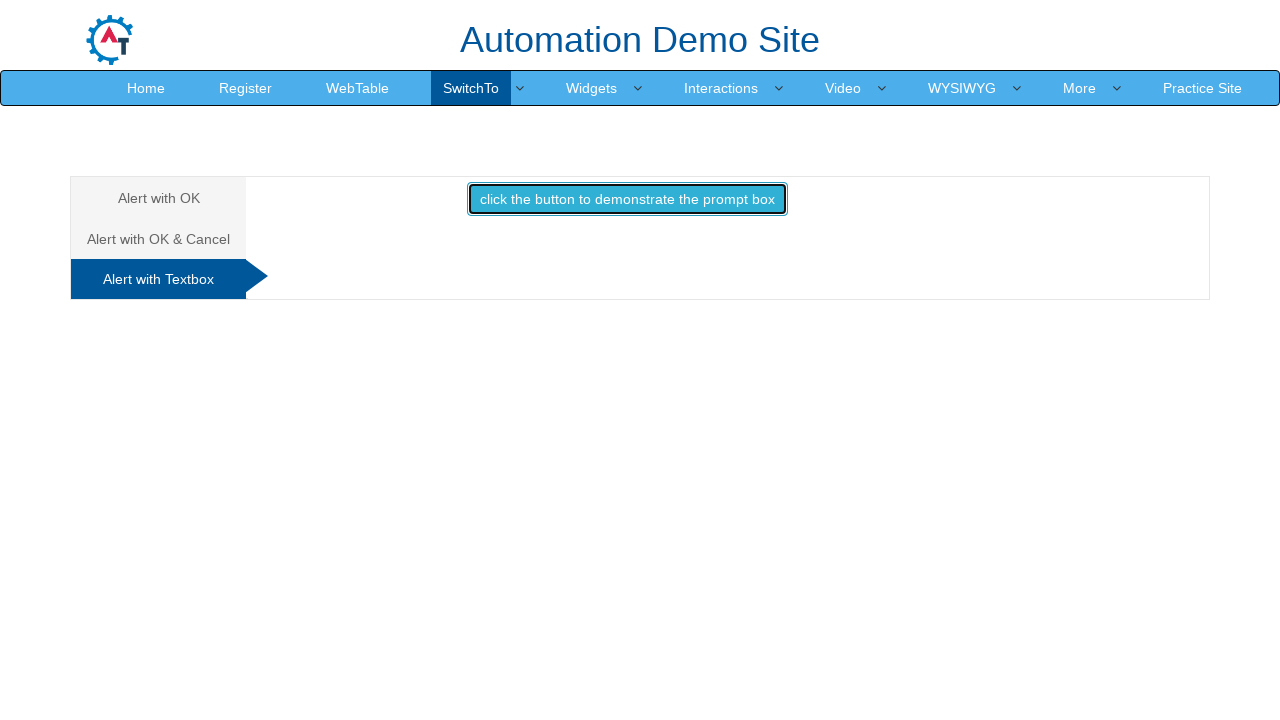

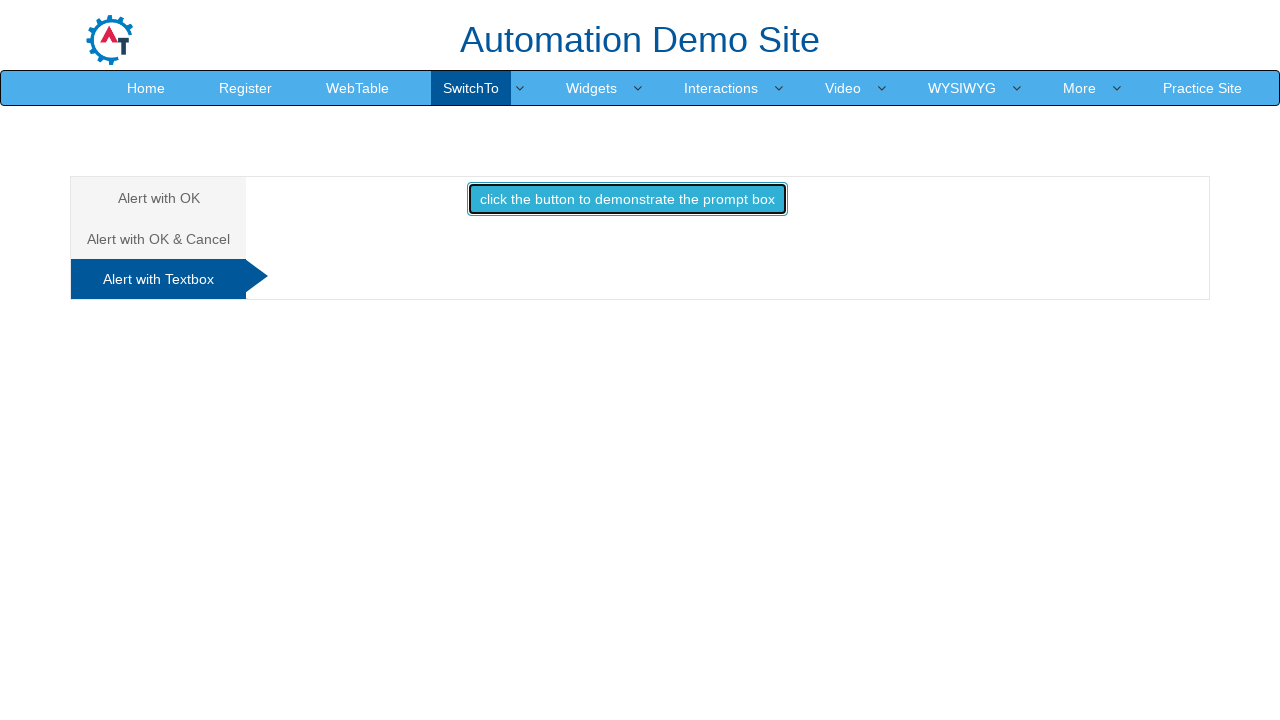